Tests prompt dialog by clicking OK without entering a name, then handling the validation alert

Starting URL: https://test-with-me-app.vercel.app/learning/web-elements/alerts

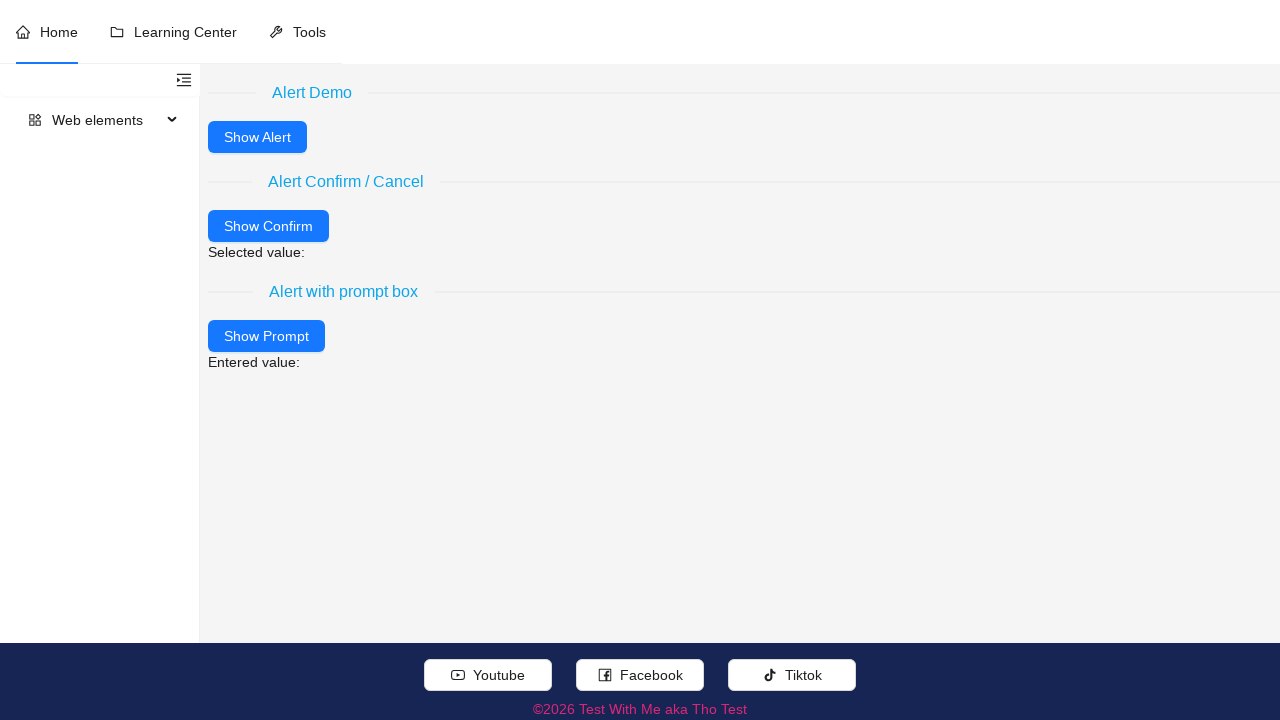

Set up dialog handler to accept prompts without entering text
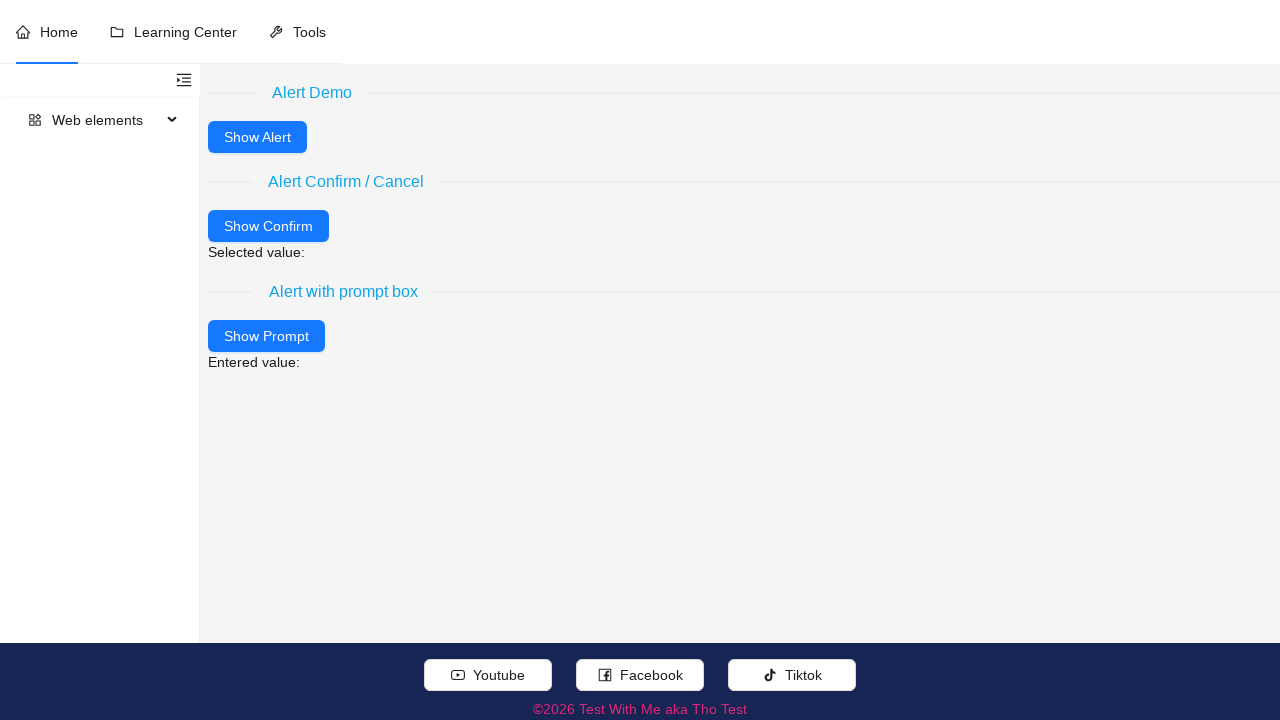

Clicked the 'Alert with prompt box' button at (266, 336) on (//div[.//text()[normalize-space()='Alert with prompt box']]/following-sibling::
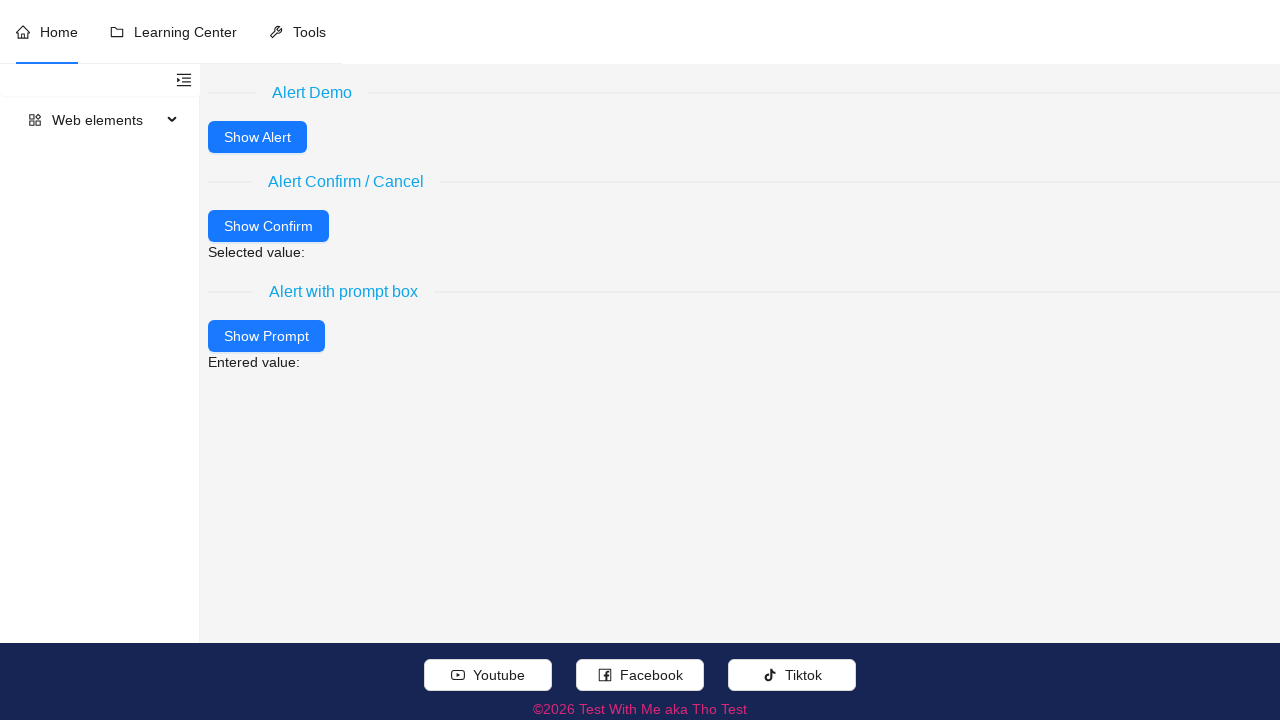

Prompt dialog handled by clicking OK without entering name, validation alert displayed showing entered value
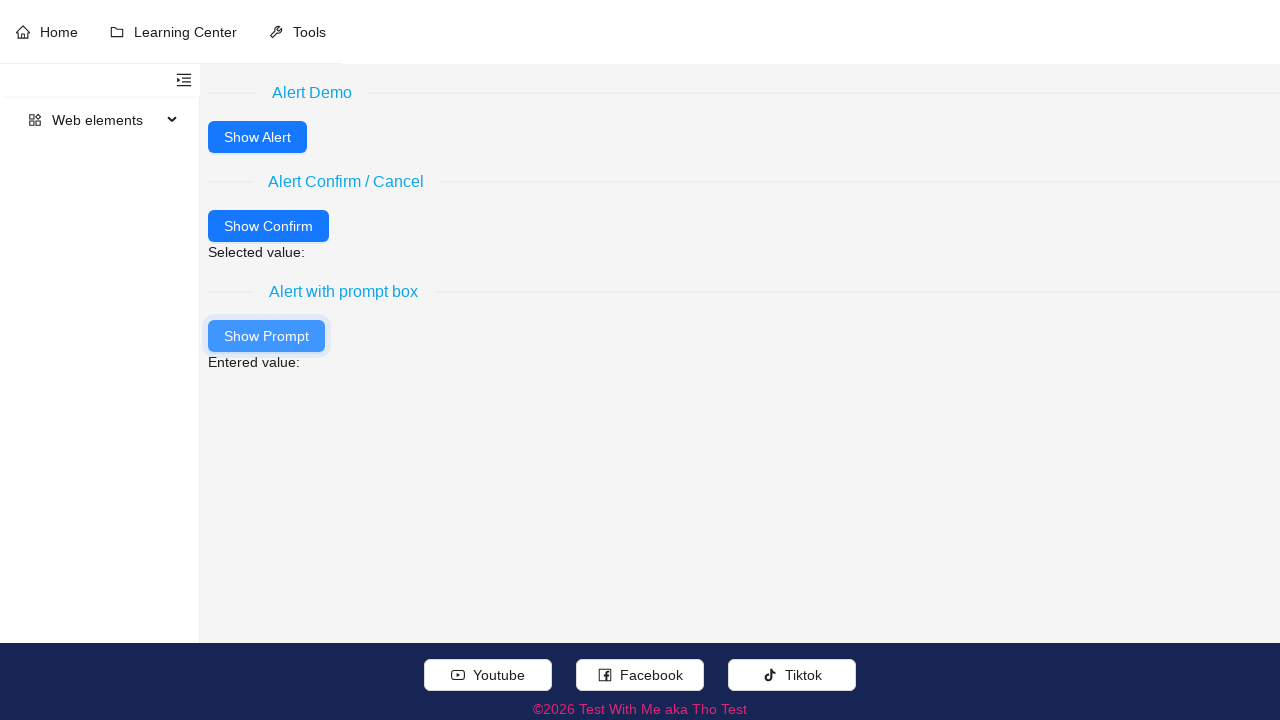

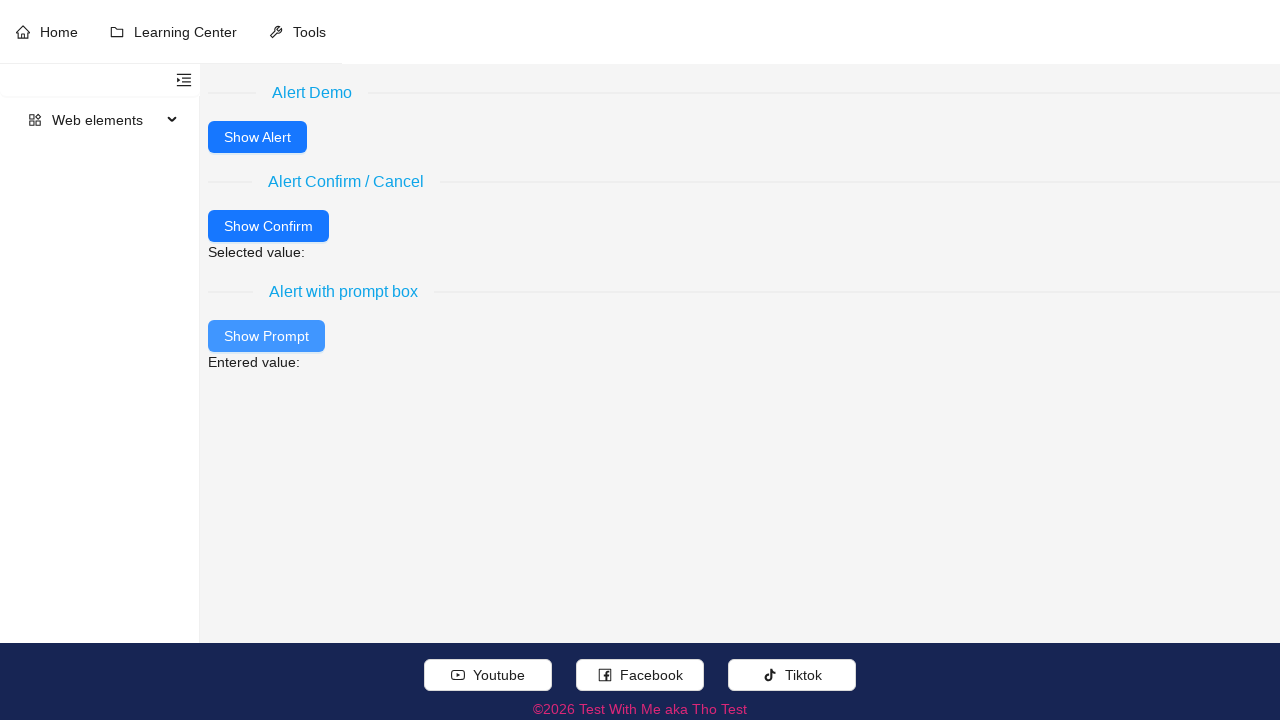